Tests Python.org search functionality by entering a search query and submitting it

Starting URL: http://www.python.org

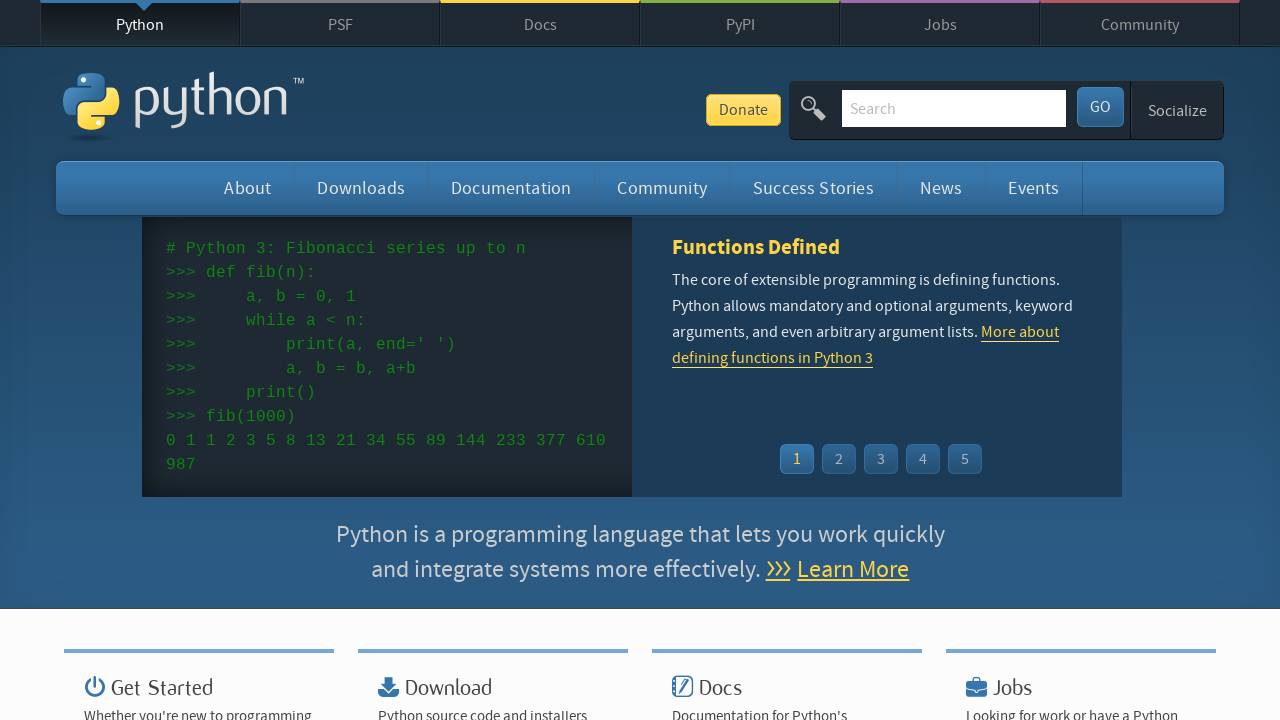

Located search input field
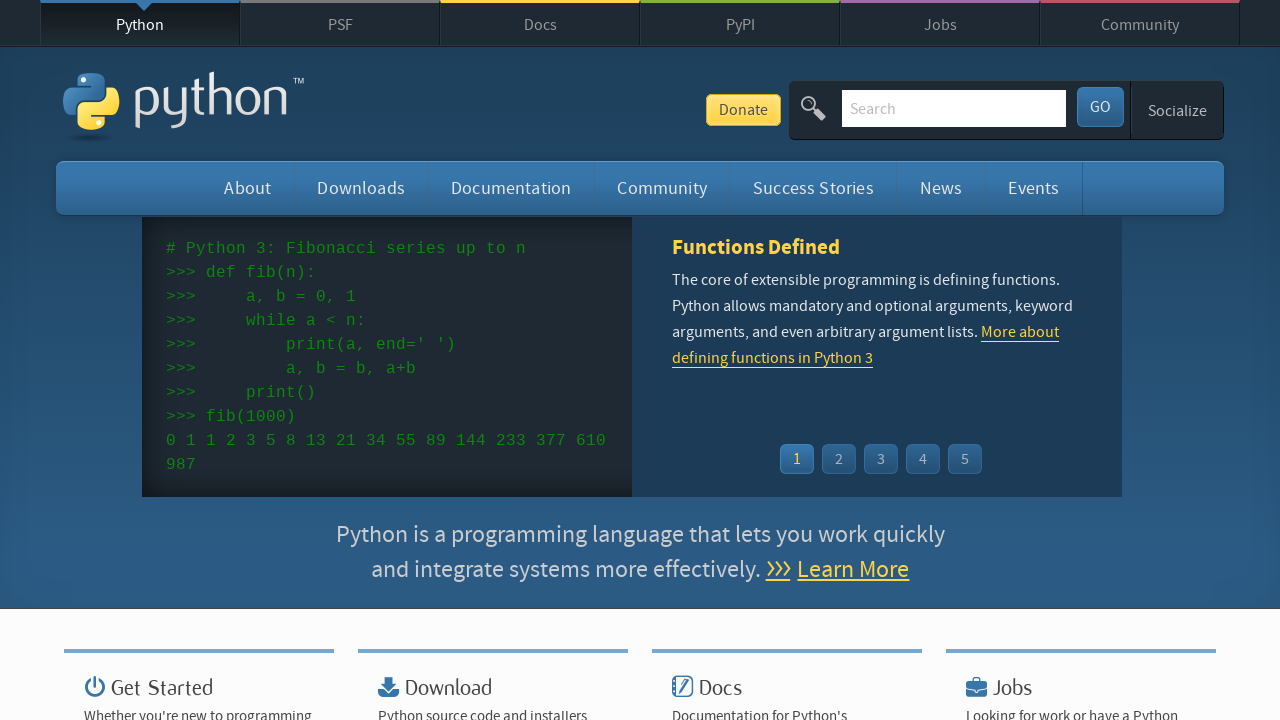

Cleared search input field on input[name='q']
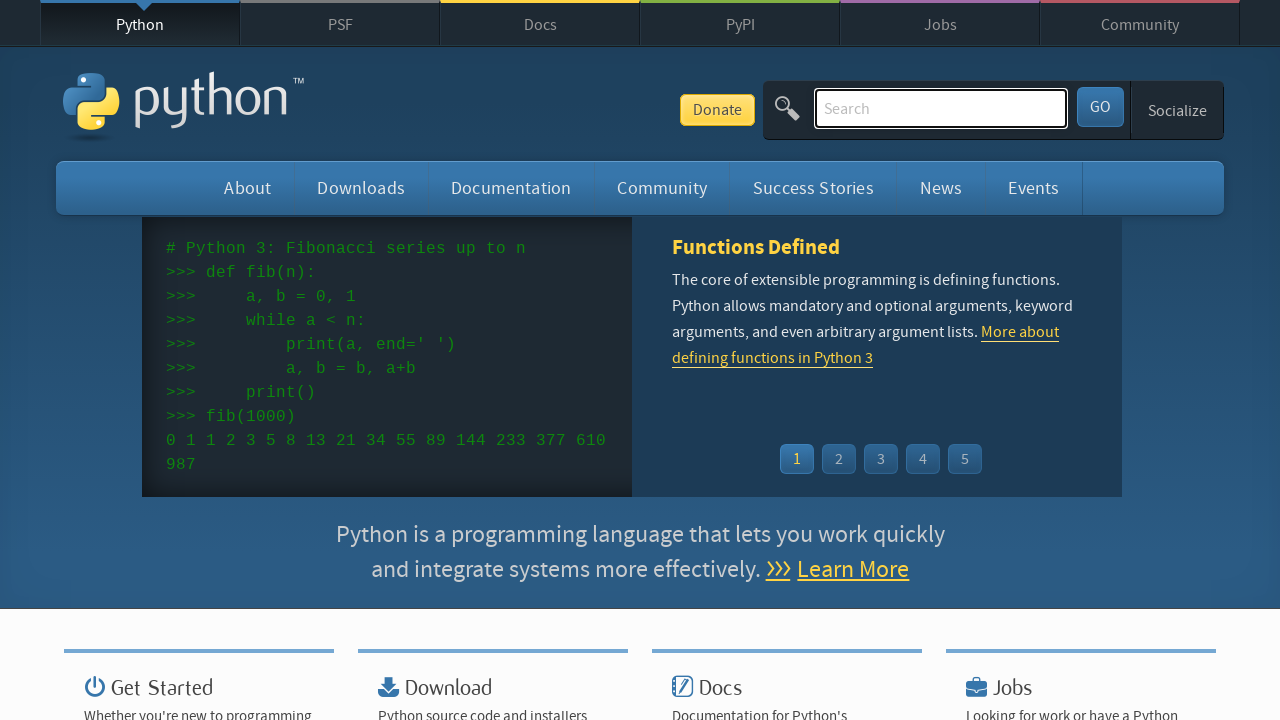

Filled search field with 'pycon' on input[name='q']
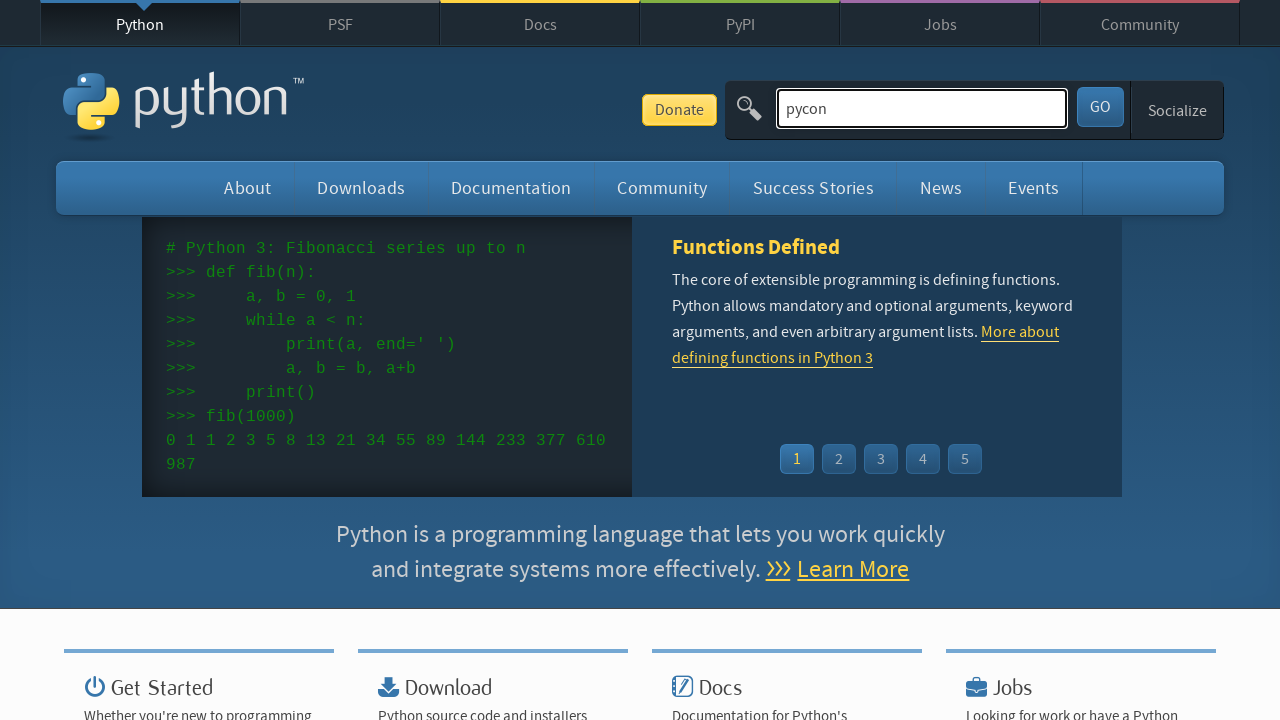

Pressed Enter to submit search query on input[name='q']
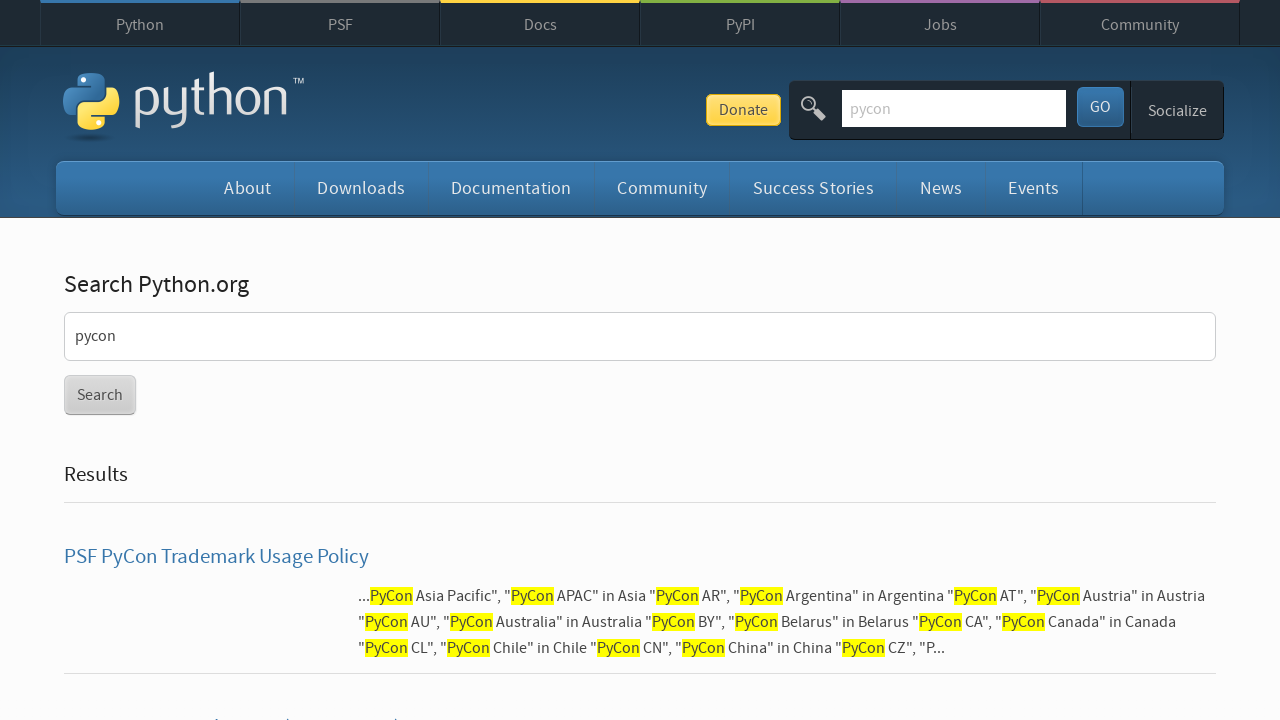

Waited for page to reach networkidle state
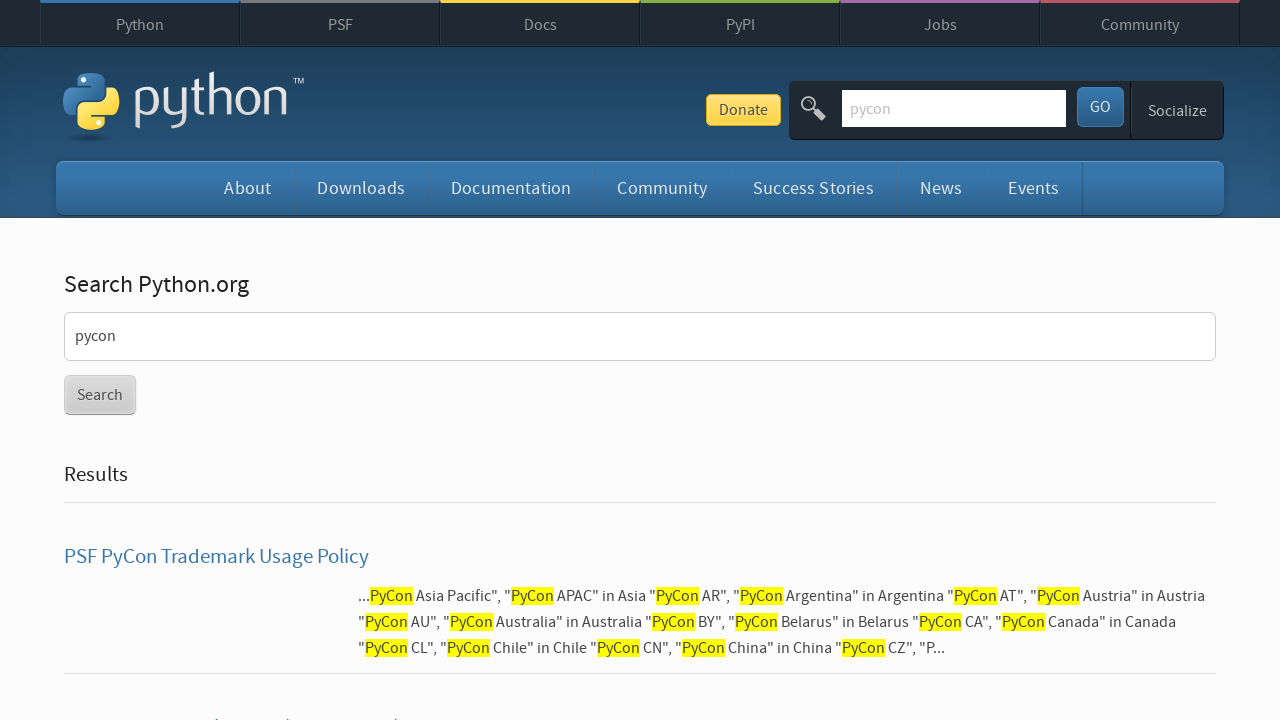

Verified that search results are displayed (no 'No results found' message)
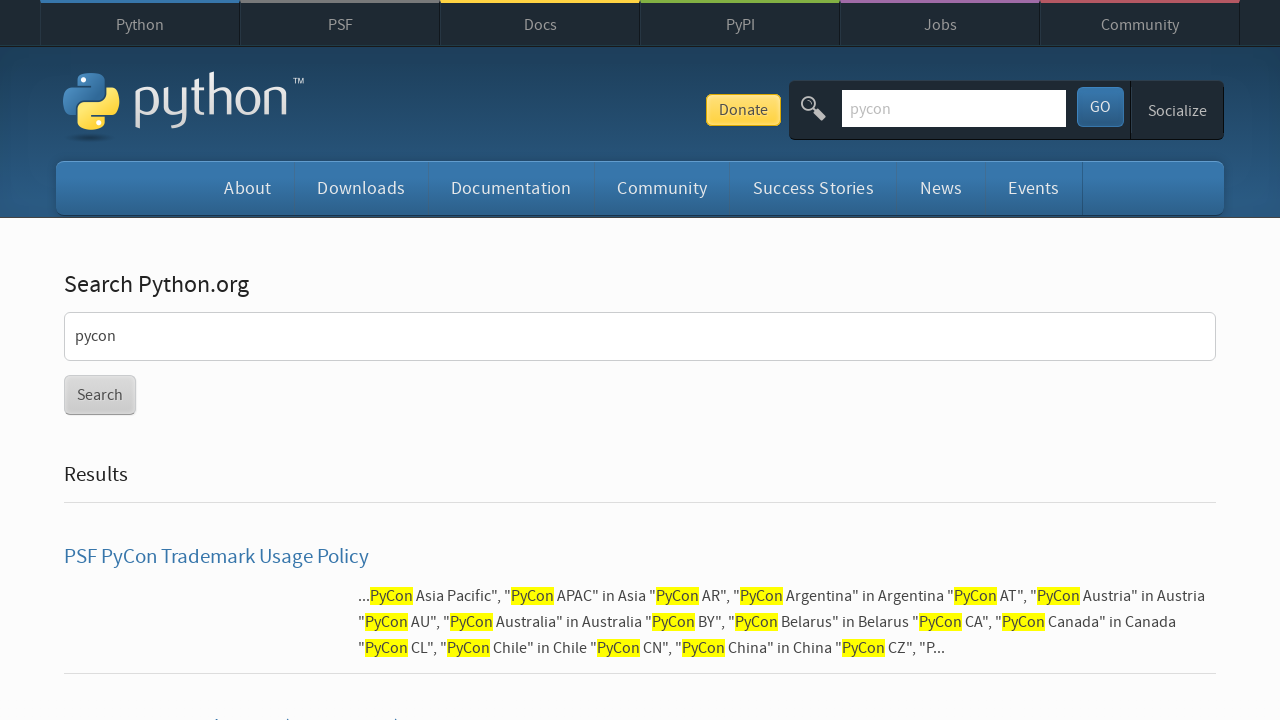

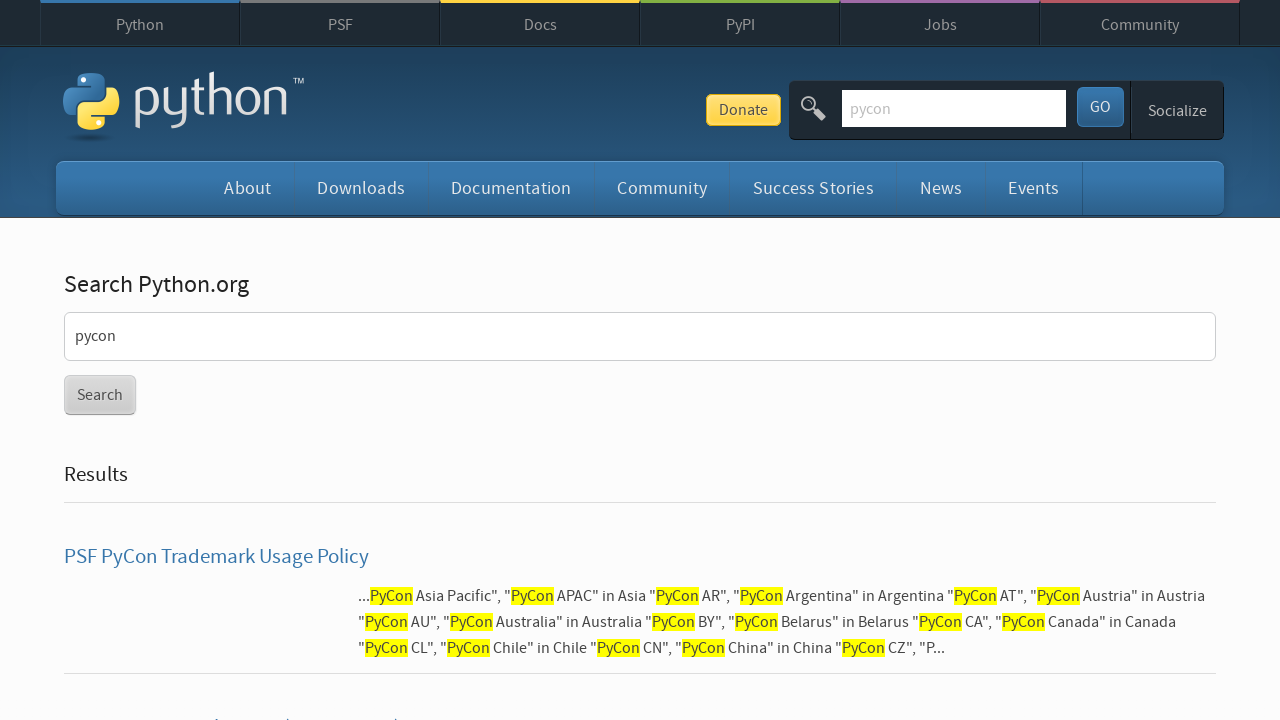